Tests iframe handling by switching to an iframe to read content, then switching back to the main page to navigate to the Elements section and fill out the TextBox form with user information.

Starting URL: https://demoqa.com/frames

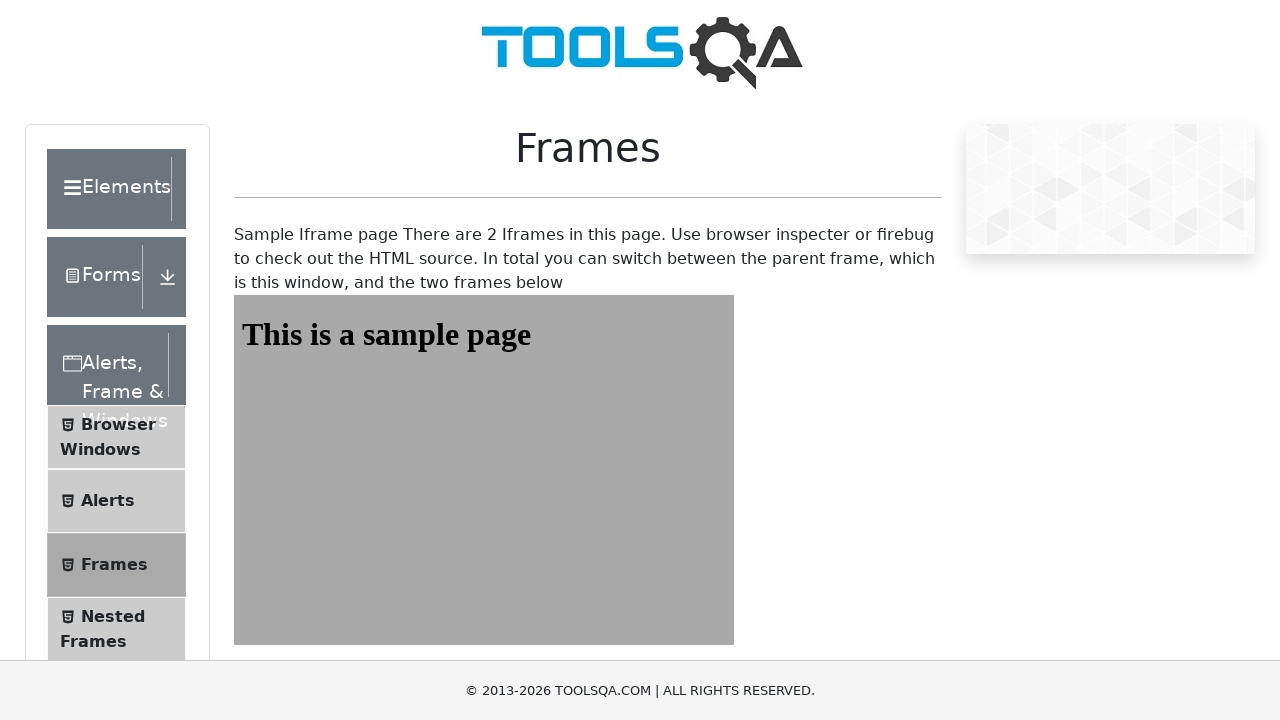

Located iframe with id 'frame1'
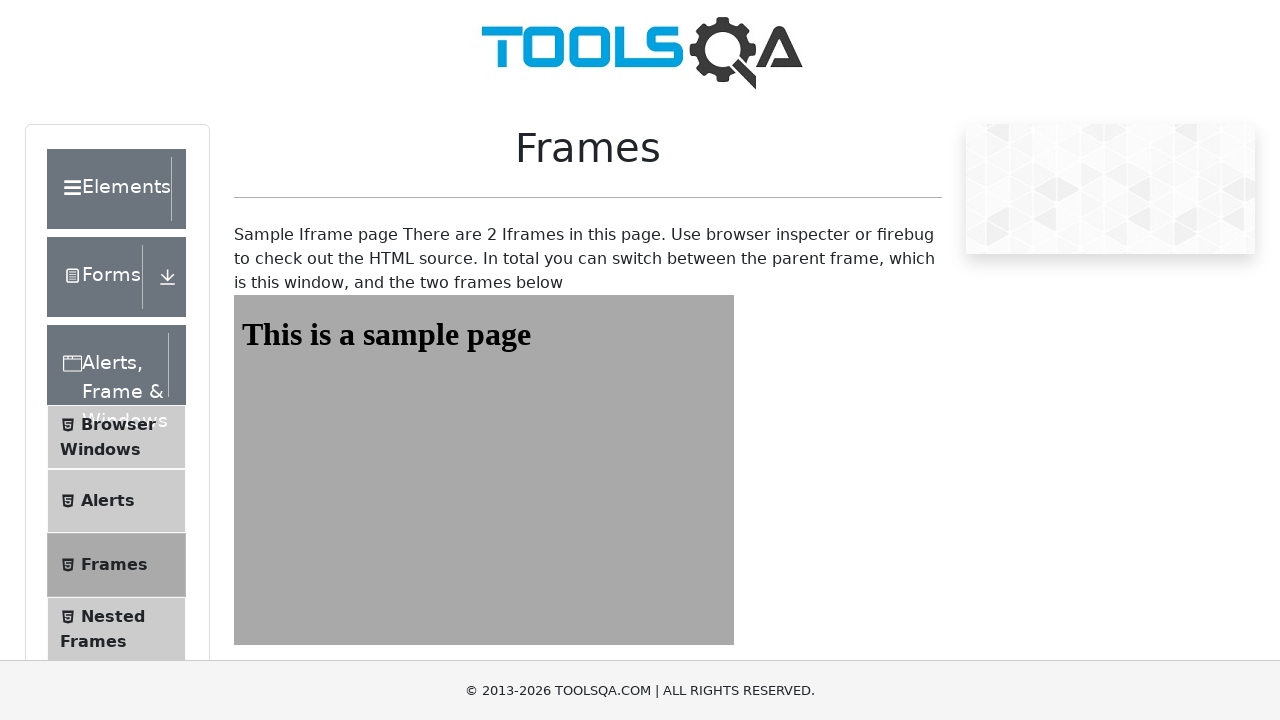

Read iframe heading text: 'This is a sample page'
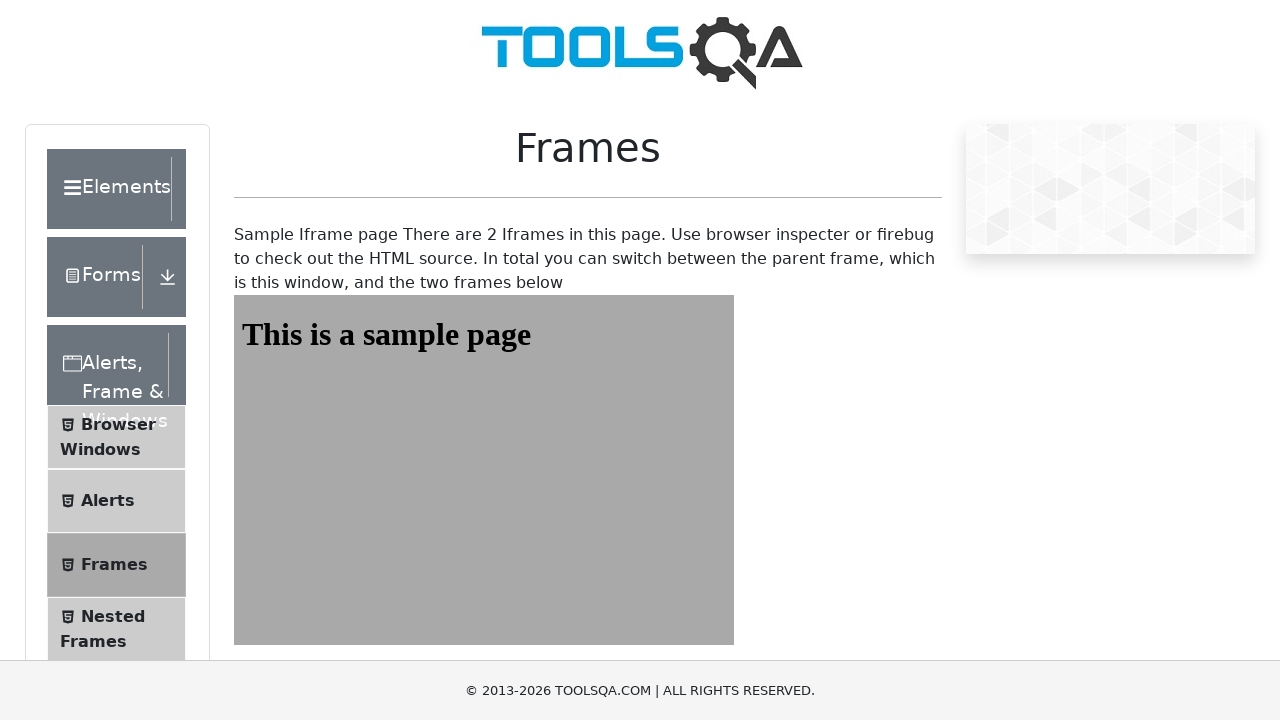

Clicked on Elements section header to expand at (116, 189) on (//span[@class='group-header'])[1]
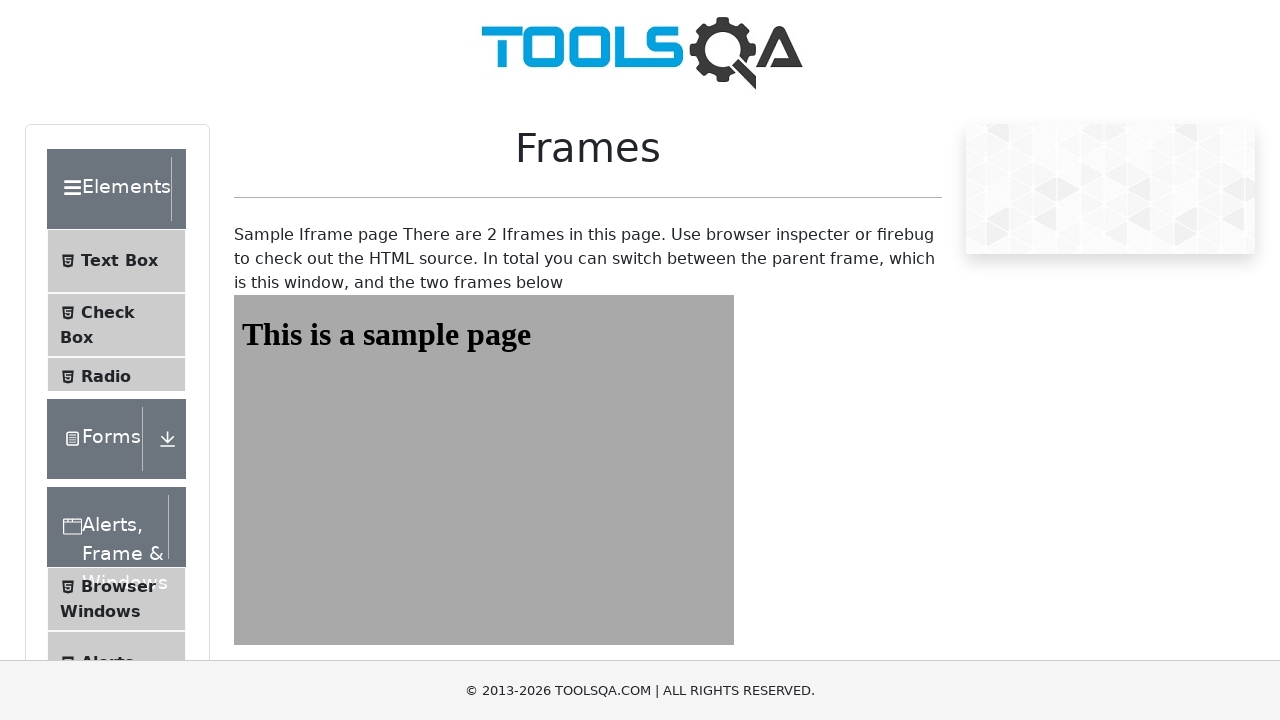

Waited 1000ms for Elements section to expand
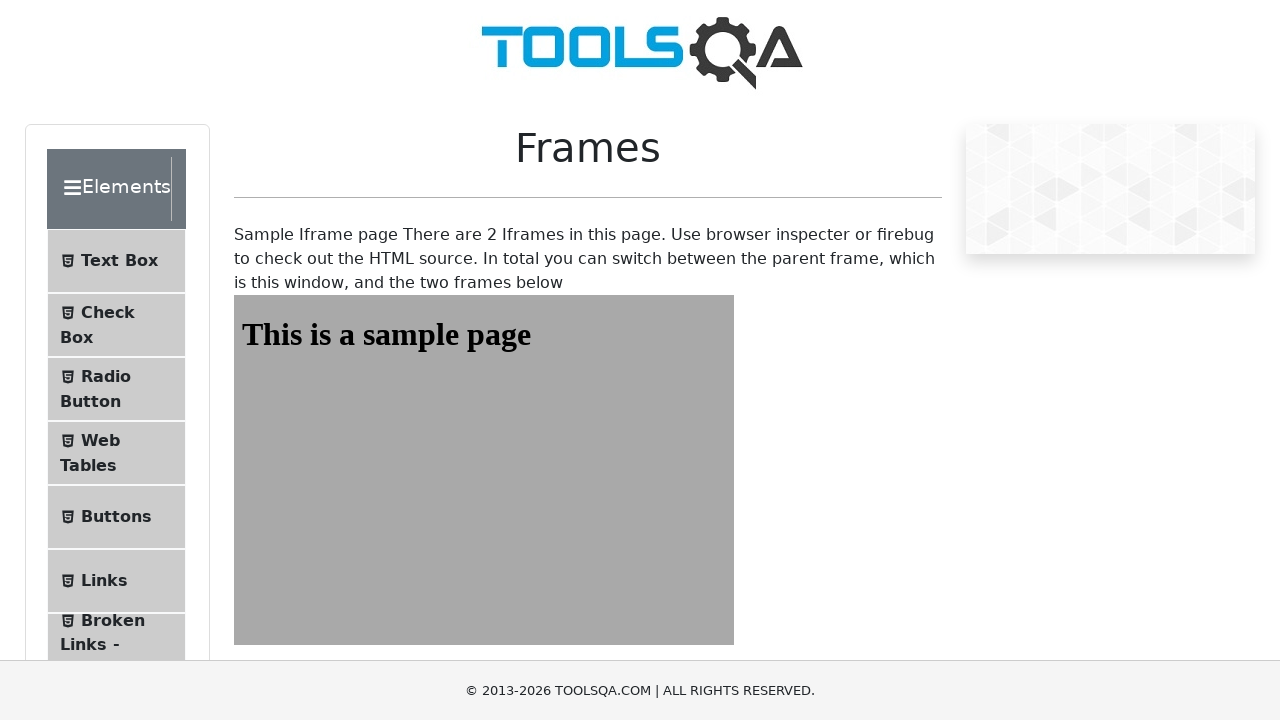

Clicked on TextBox menu item at (116, 261) on #item-0
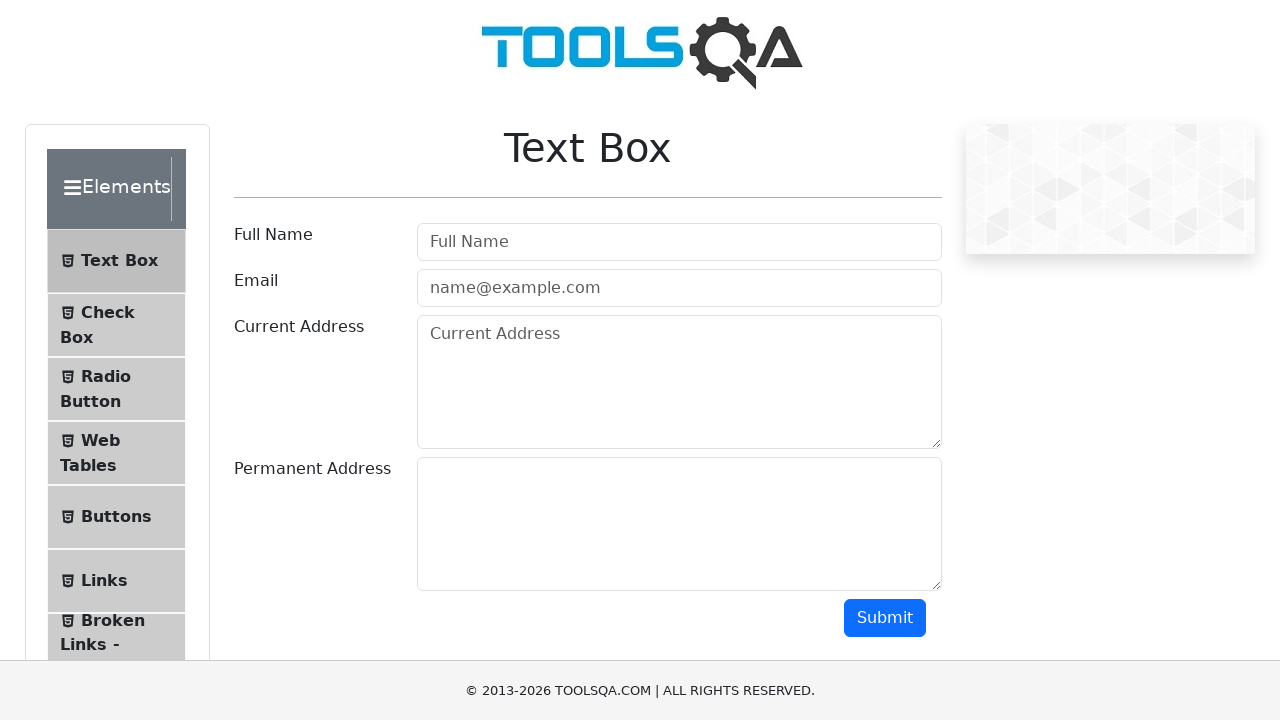

TextBox page loaded and username field is visible
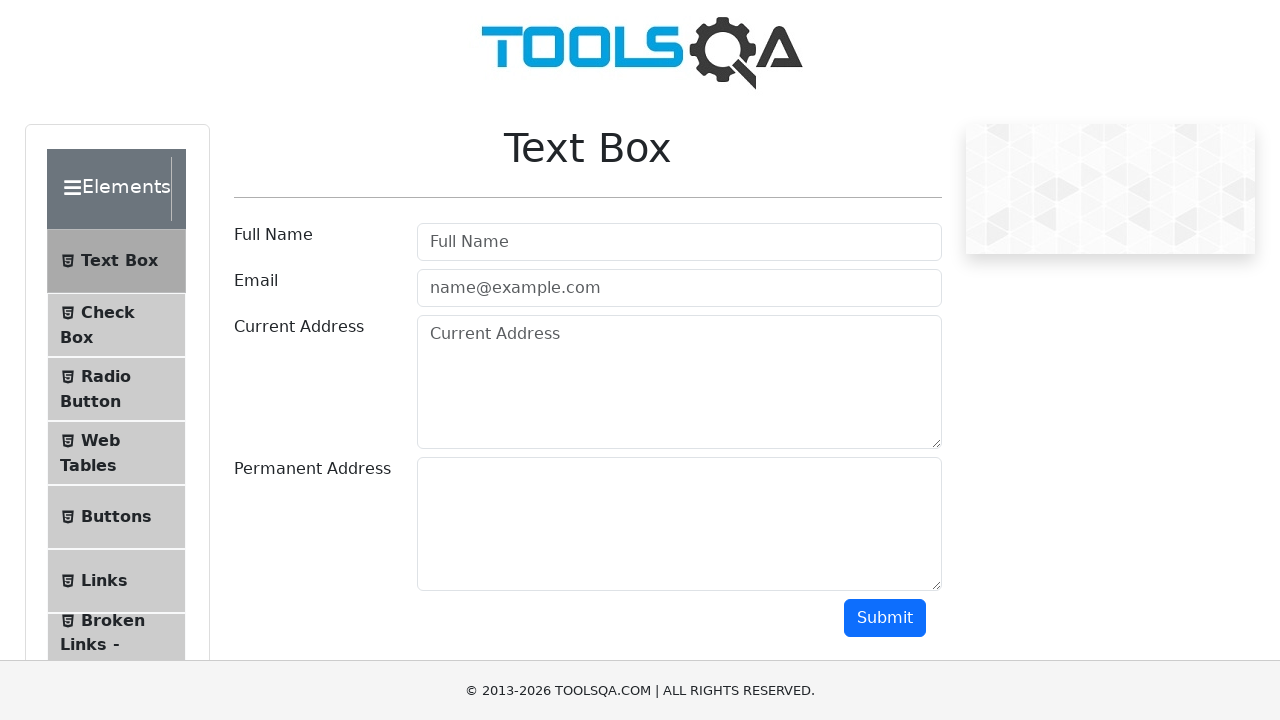

Filled username field with 'Lakshaman Kere Automation Tester' on #userName
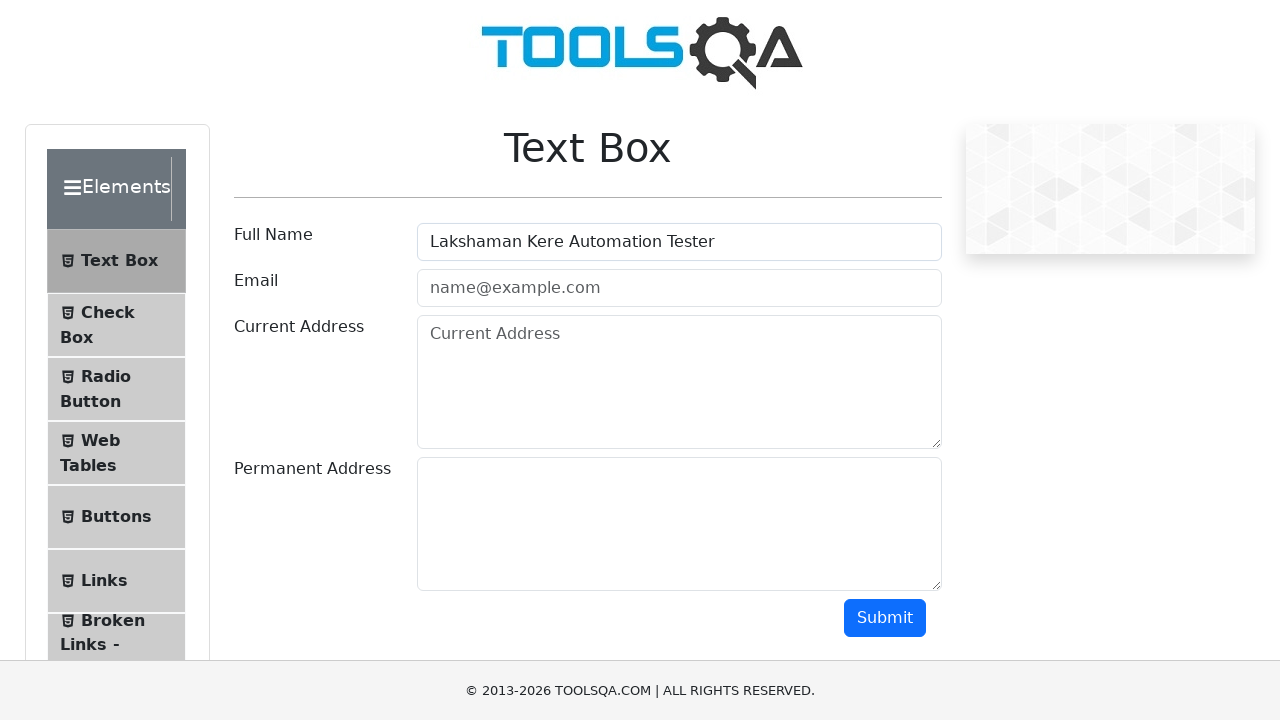

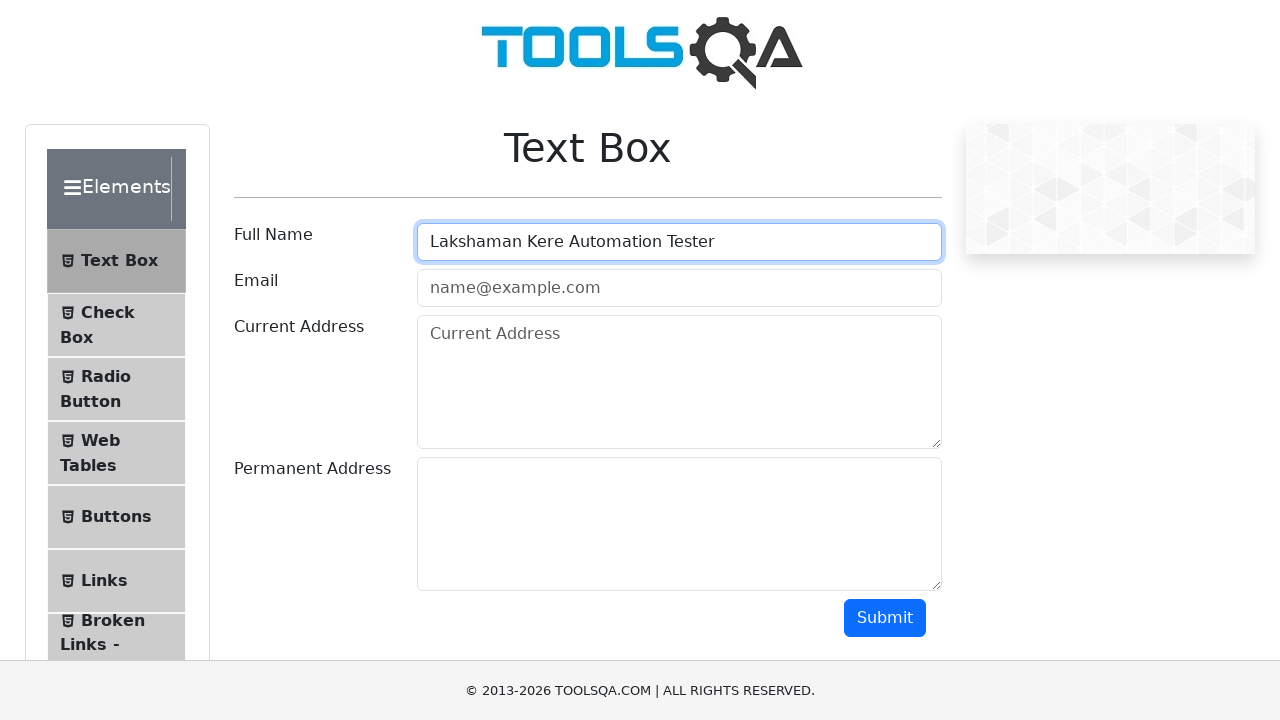